Tests double-click functionality on a book link in the DemoQA books page by performing a double-click action on the "Understanding ECMAScript 6" book title.

Starting URL: https://demoqa.com/books

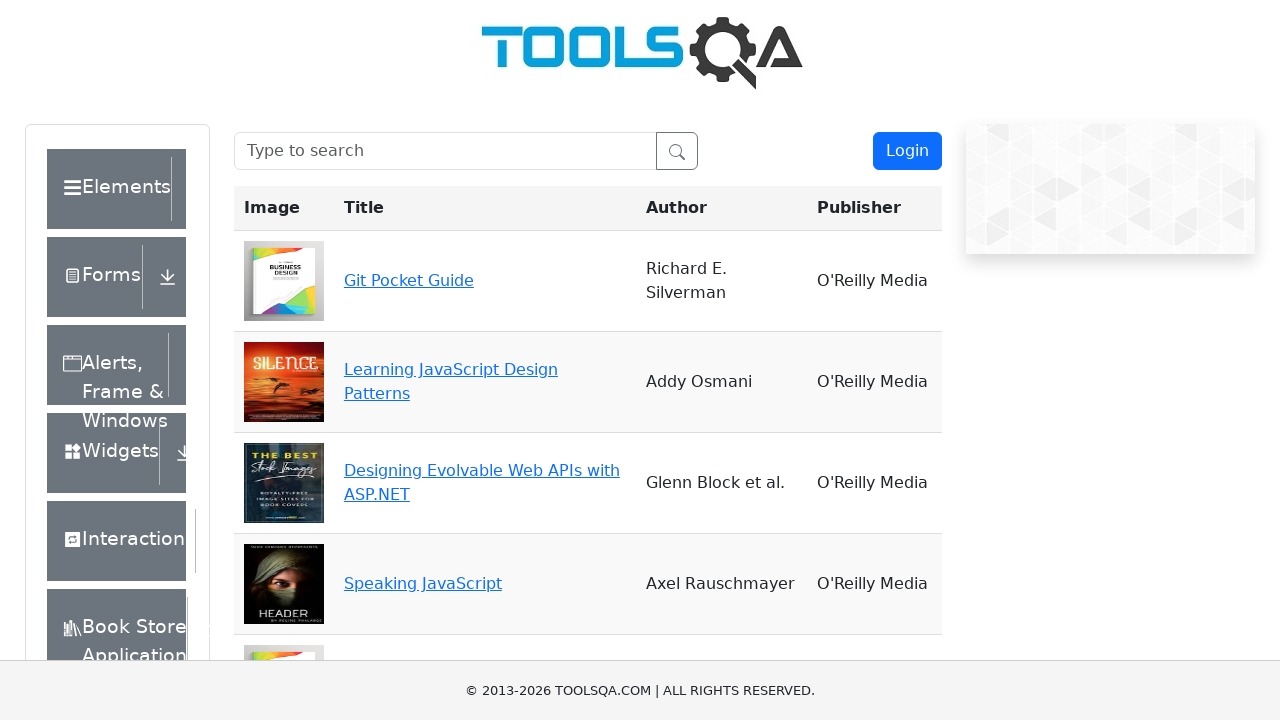

Located the 'Understanding ECMAScript 6' book link element
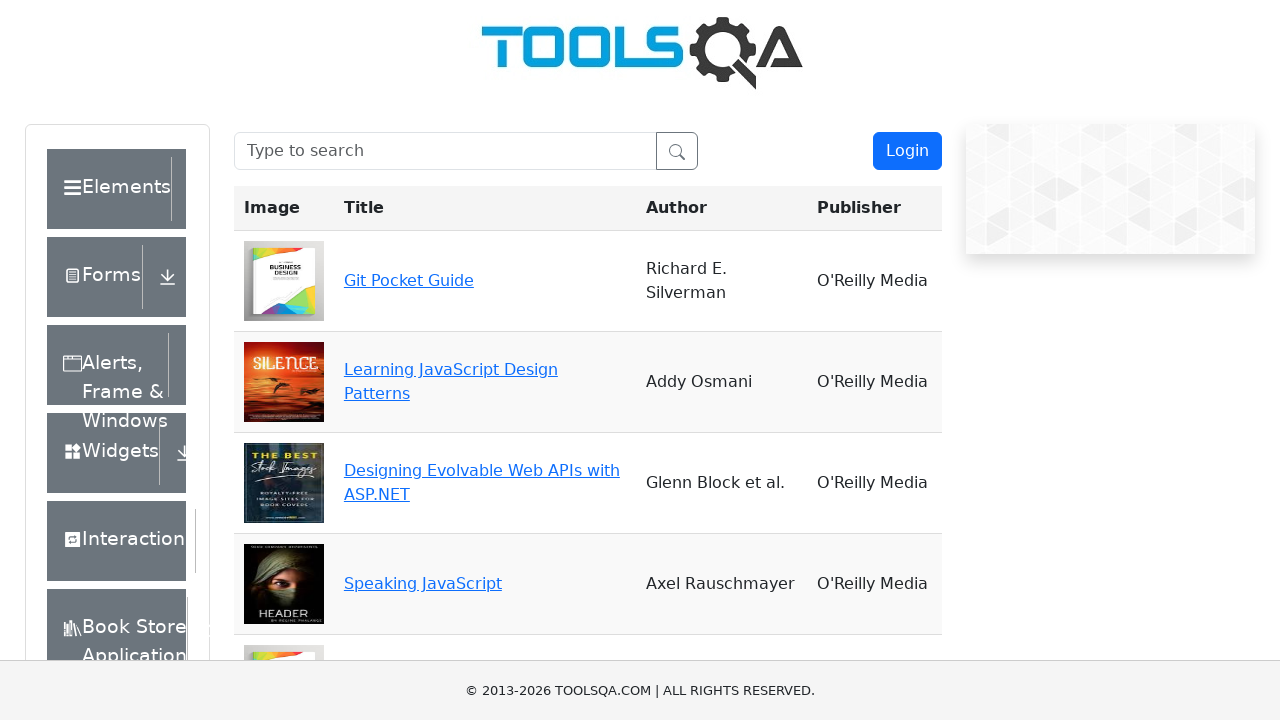

Double-clicked on 'Understanding ECMAScript 6' book link at (458, 418) on xpath=//a[text()='Understanding ECMAScript 6']
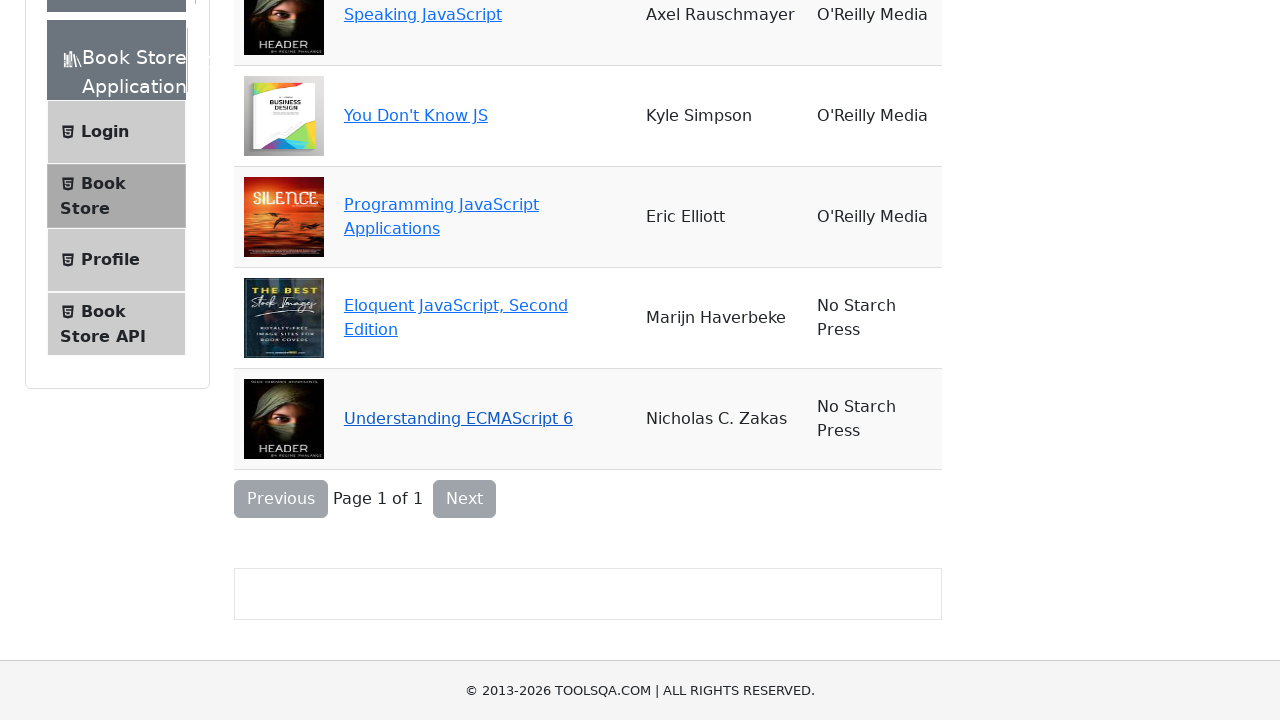

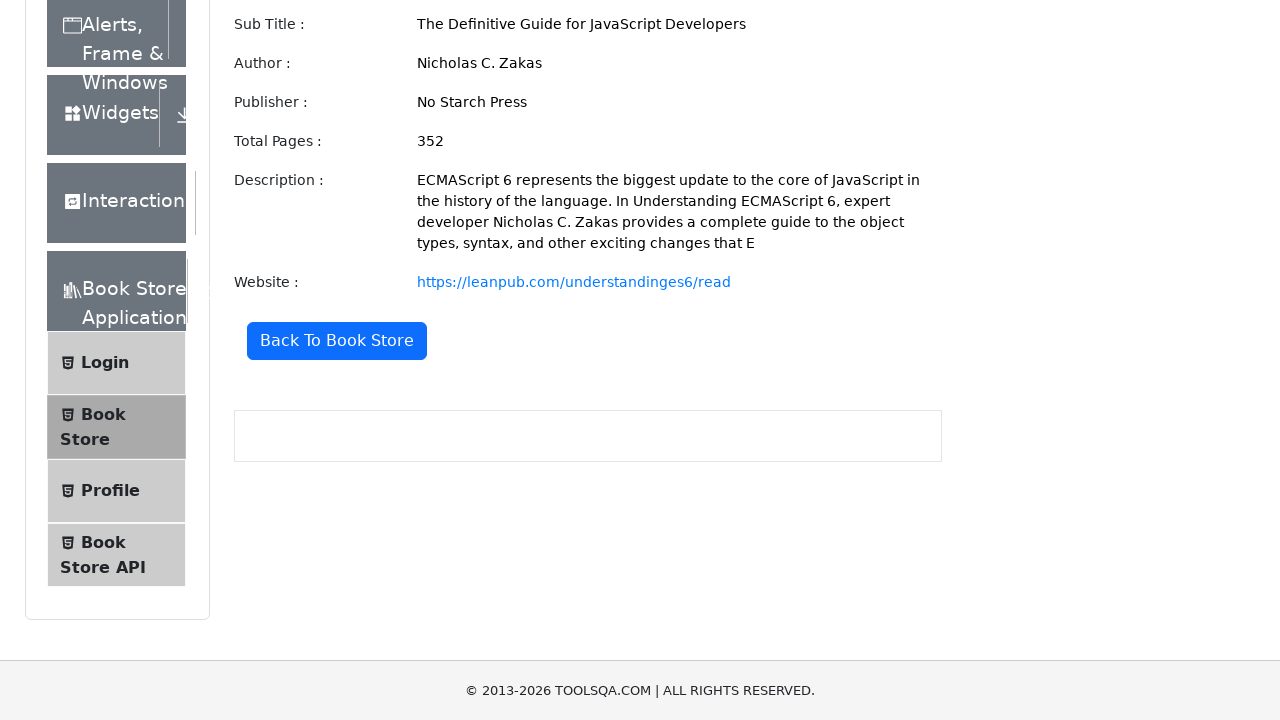